Tests dropdown selection by selecting year, month, and day using different selection methods (by index, by value, and by visible text)

Starting URL: https://testcenter.techproeducation.com/index.php?page=dropdown

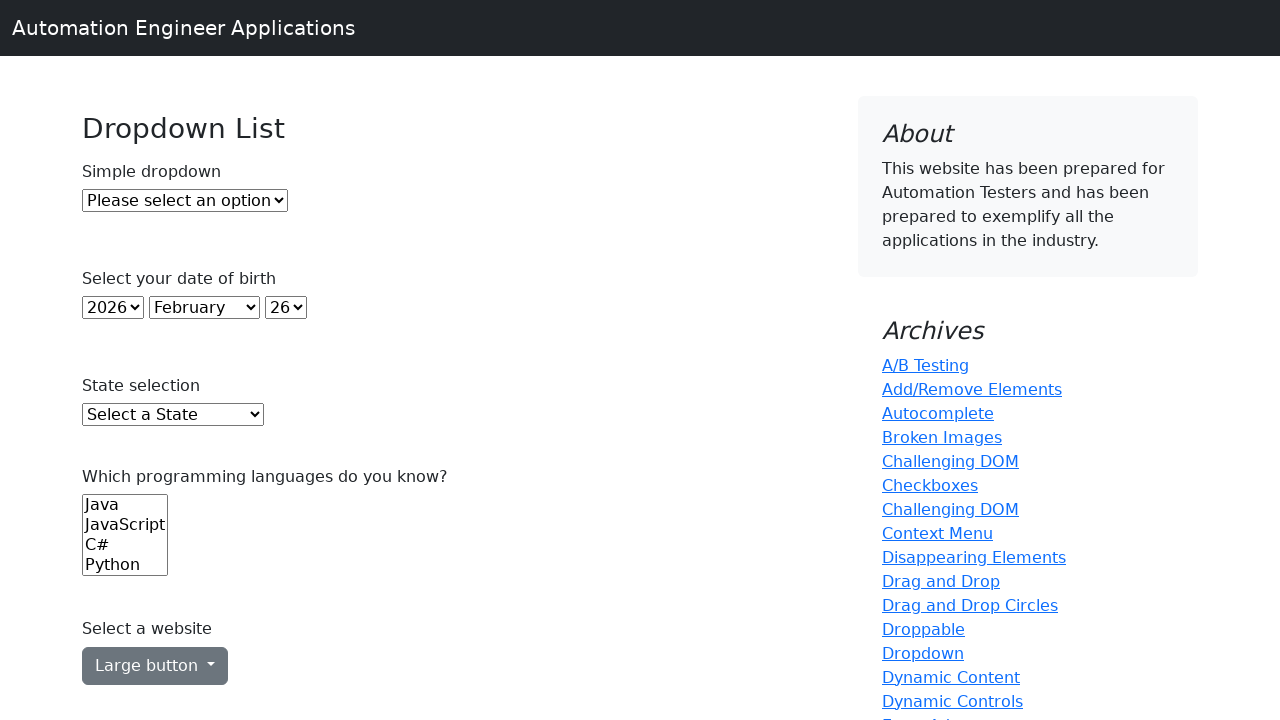

Selected year 2000 from year dropdown by index 22 on select#year
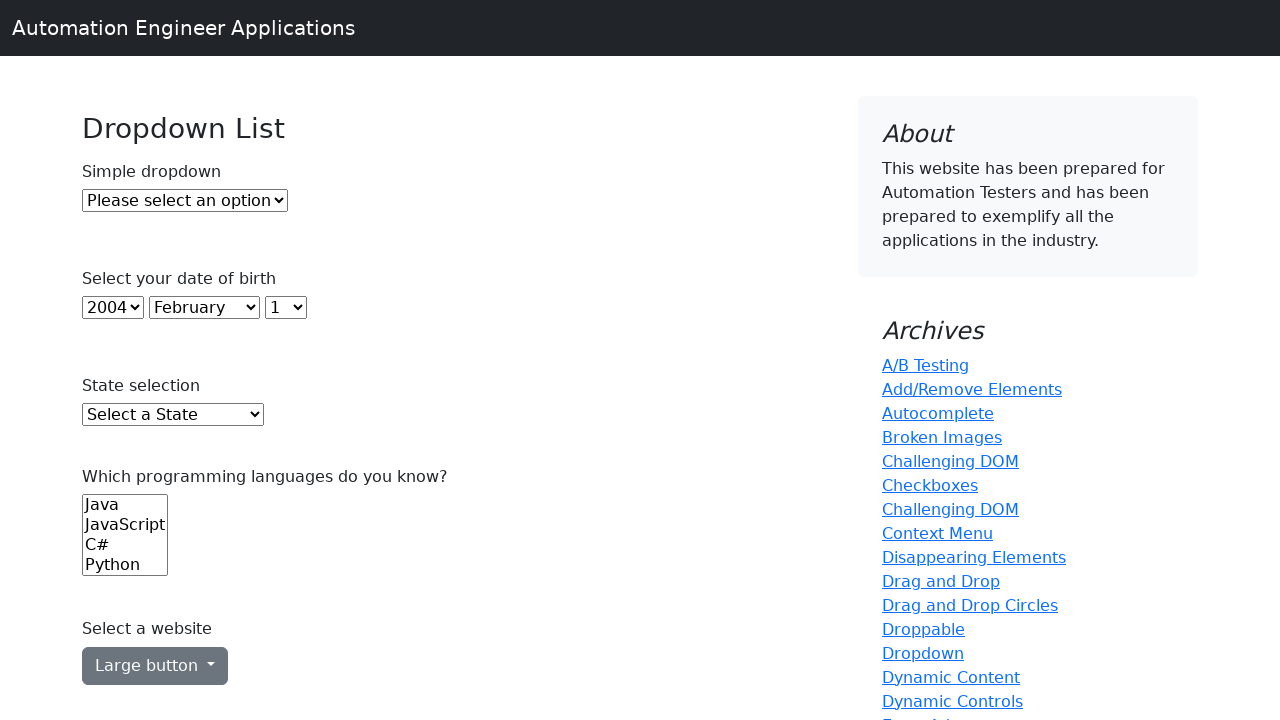

Selected January from month dropdown by value '0' on select#month
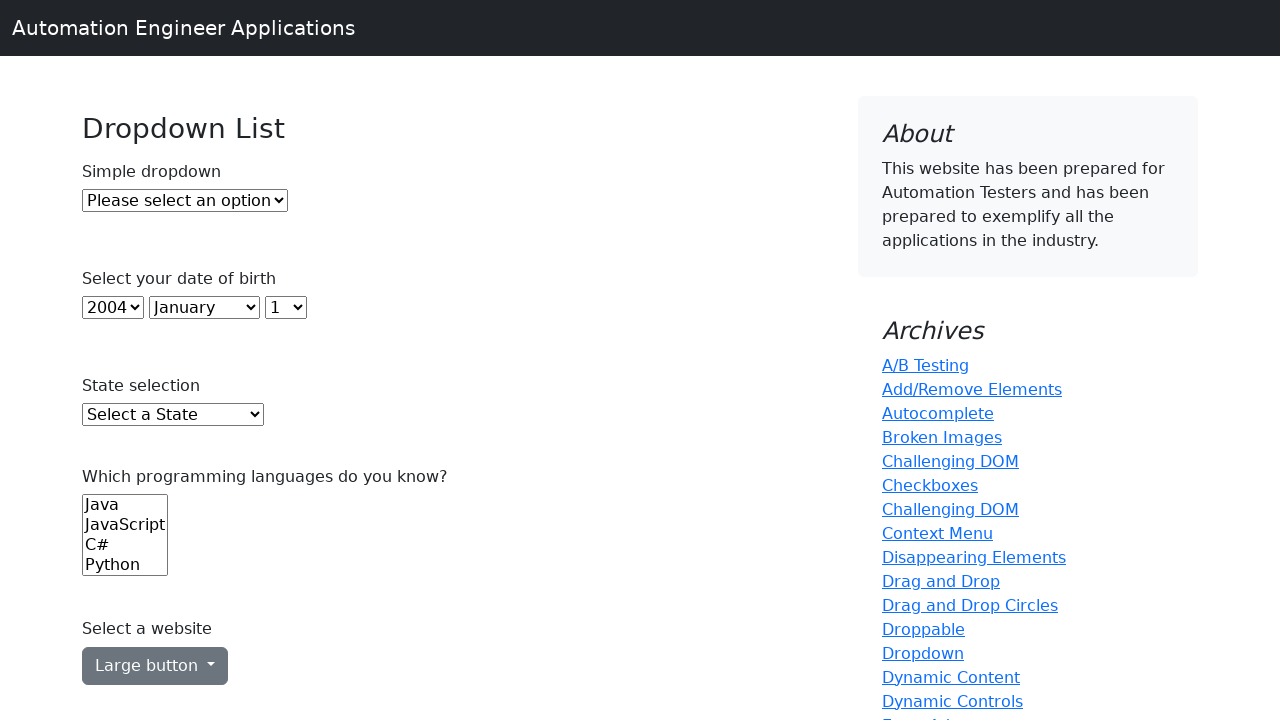

Selected day 10 from day dropdown by visible text on select#day
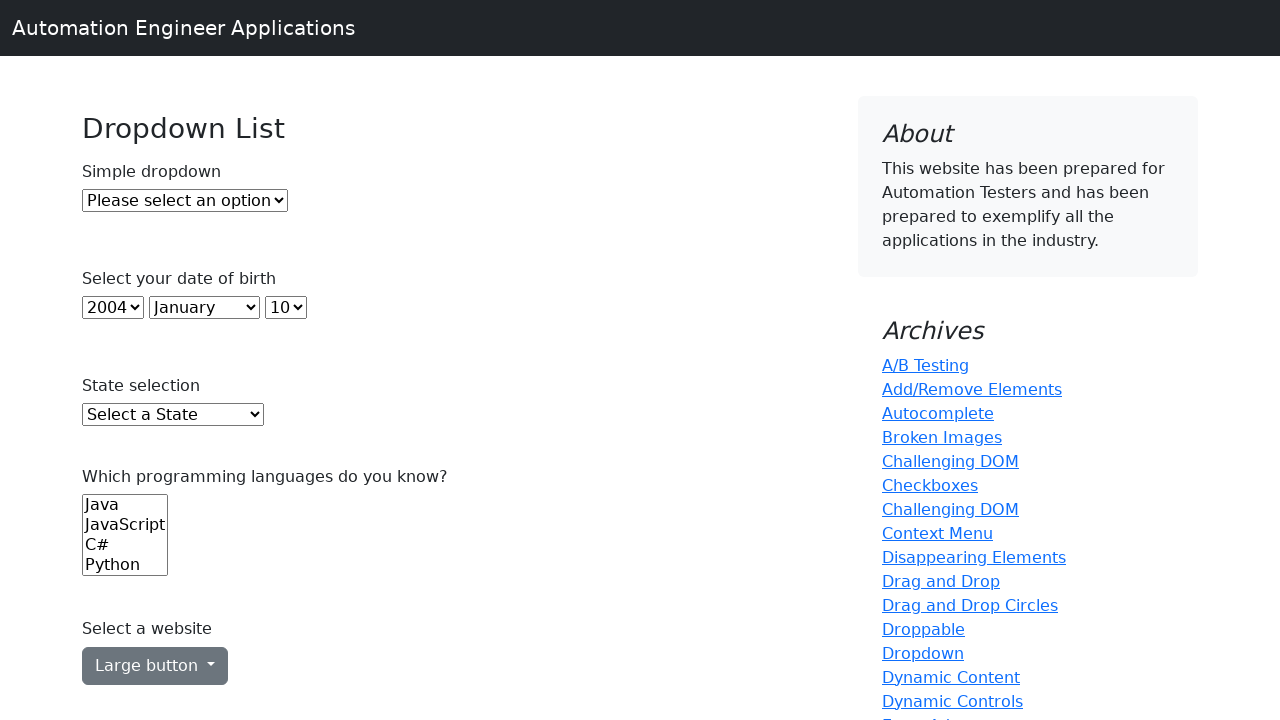

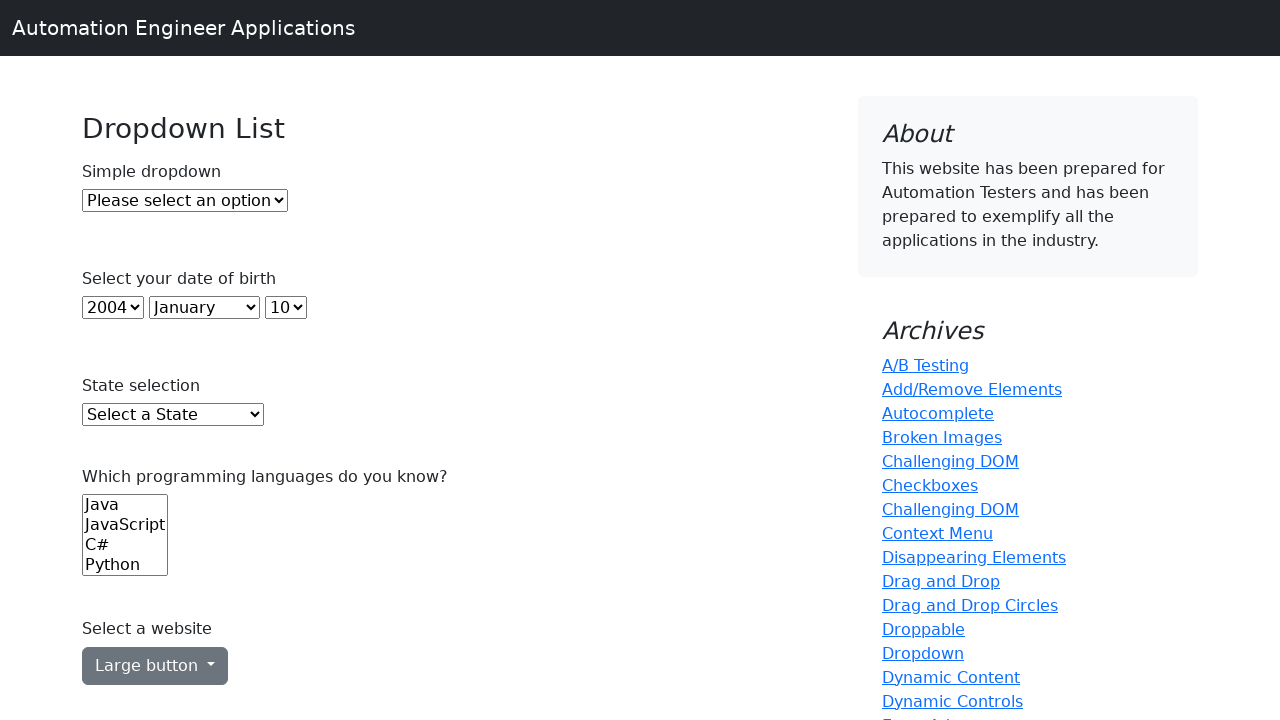